Verifies that the user can navigate to the main page of the e-commerce website and confirms the URL is correct

Starting URL: https://techshopbd.com/

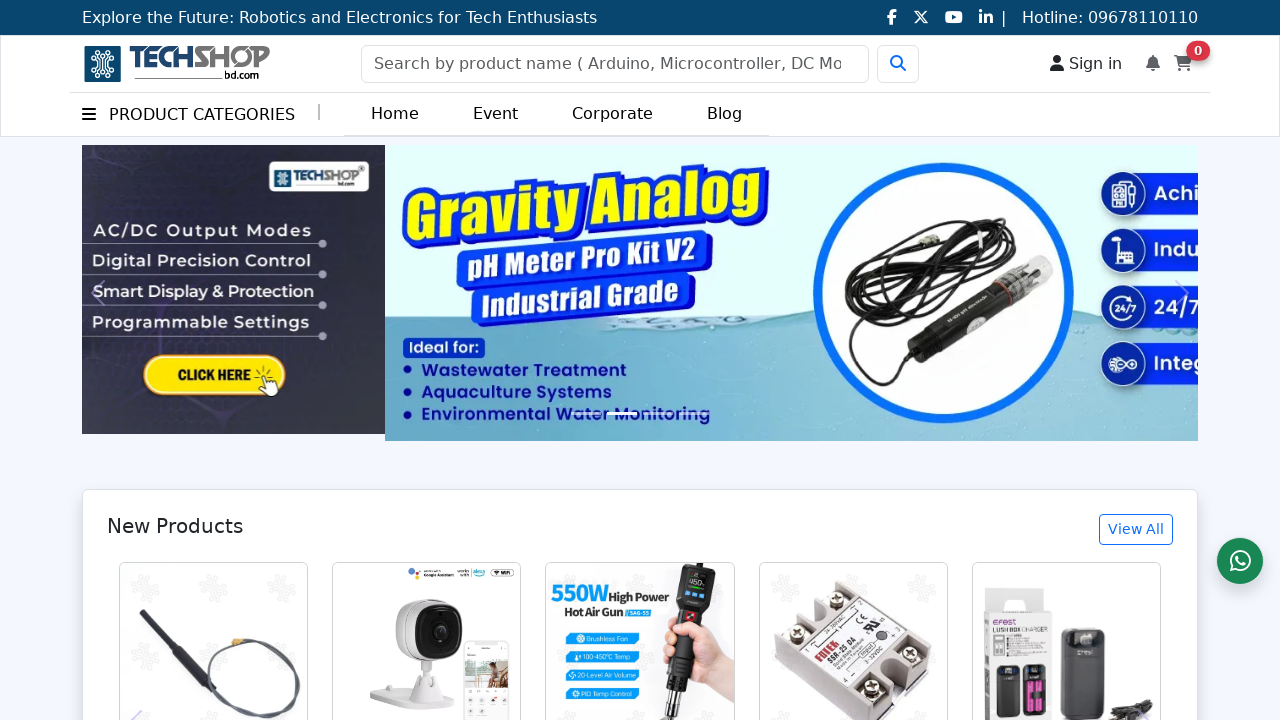

Verified that the current URL matches https://techshopbd.com/
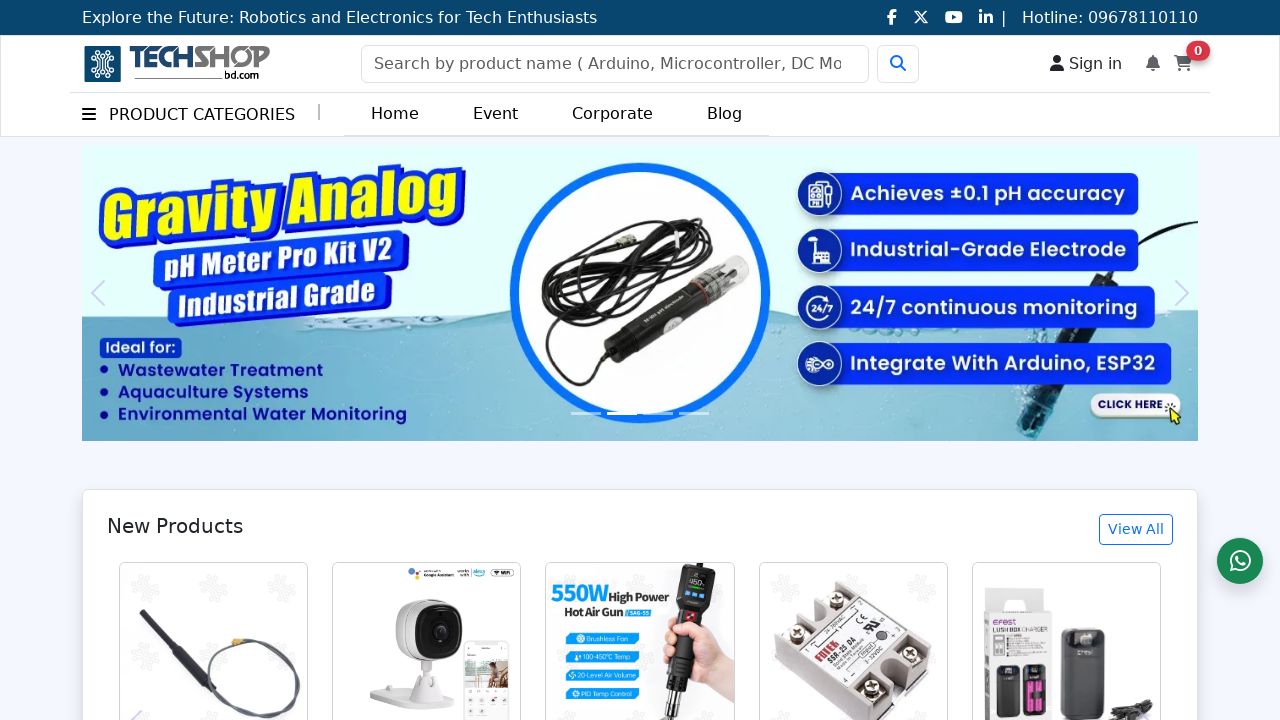

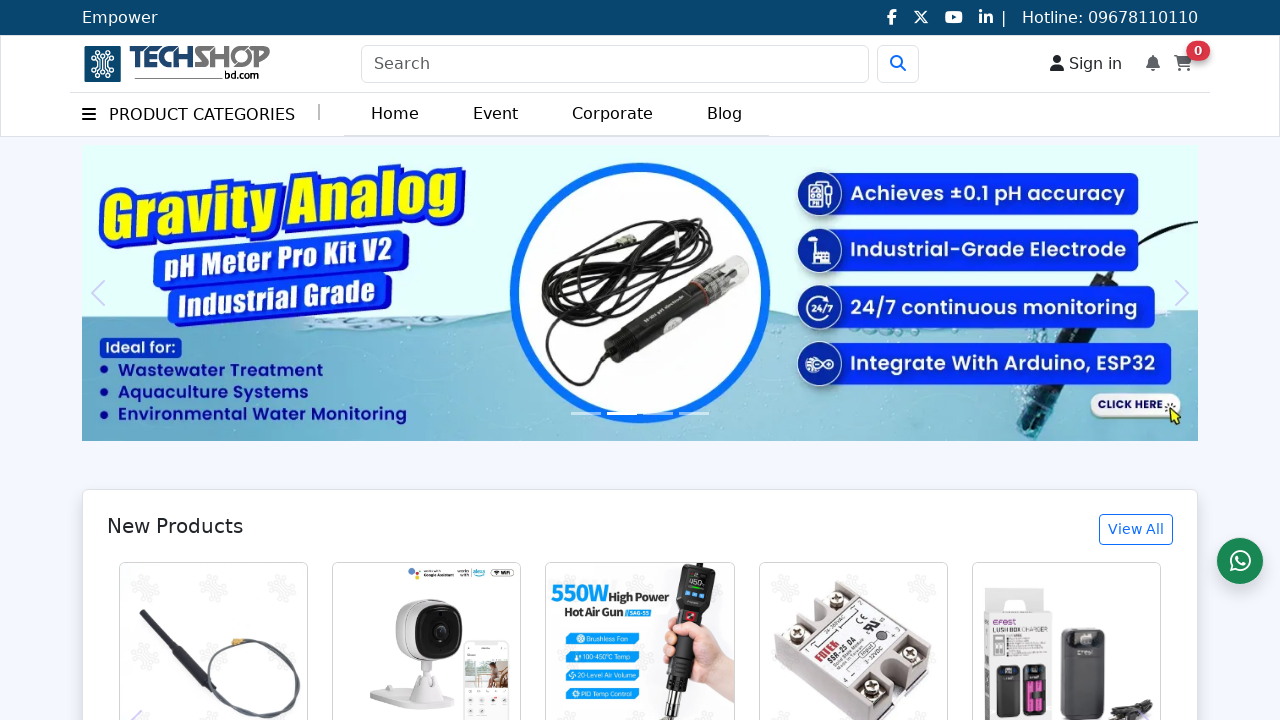